Tests adding an empty task to verify error handling or validation

Starting URL: https://dwils.github.io/todolist/

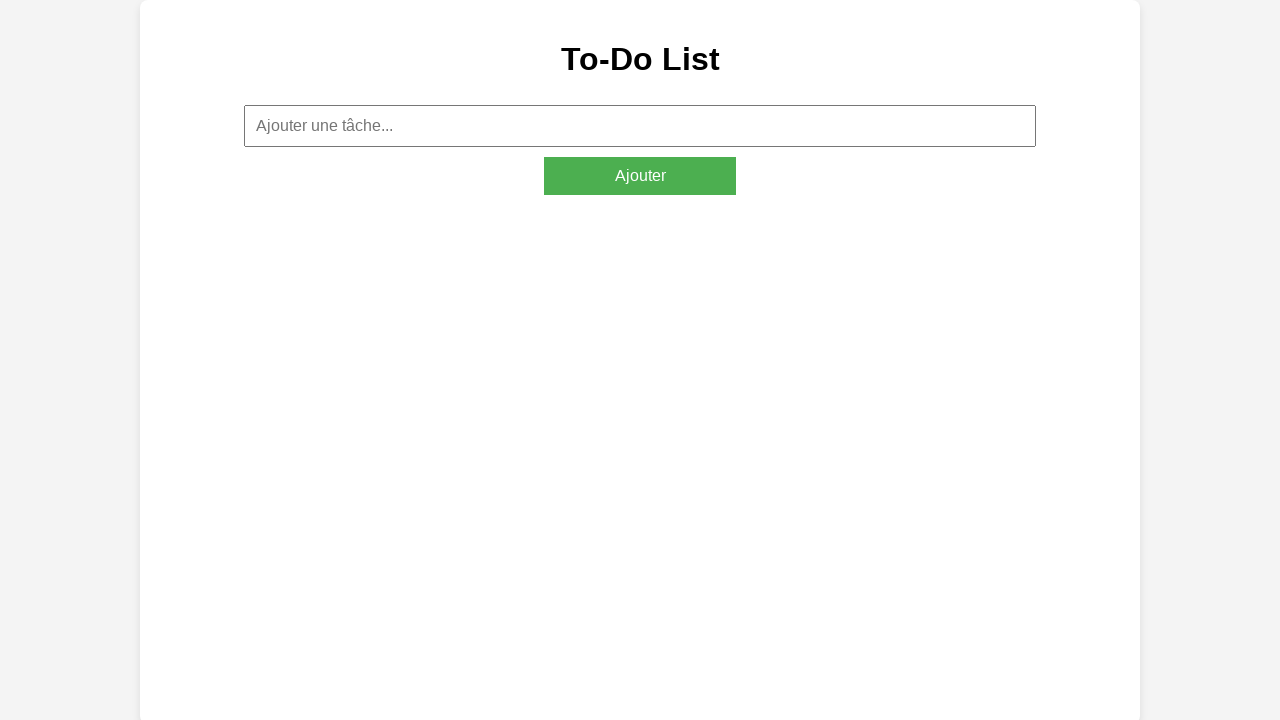

Cleared task input field to test empty task submission on input[placeholder='Ajouter une tâche...']
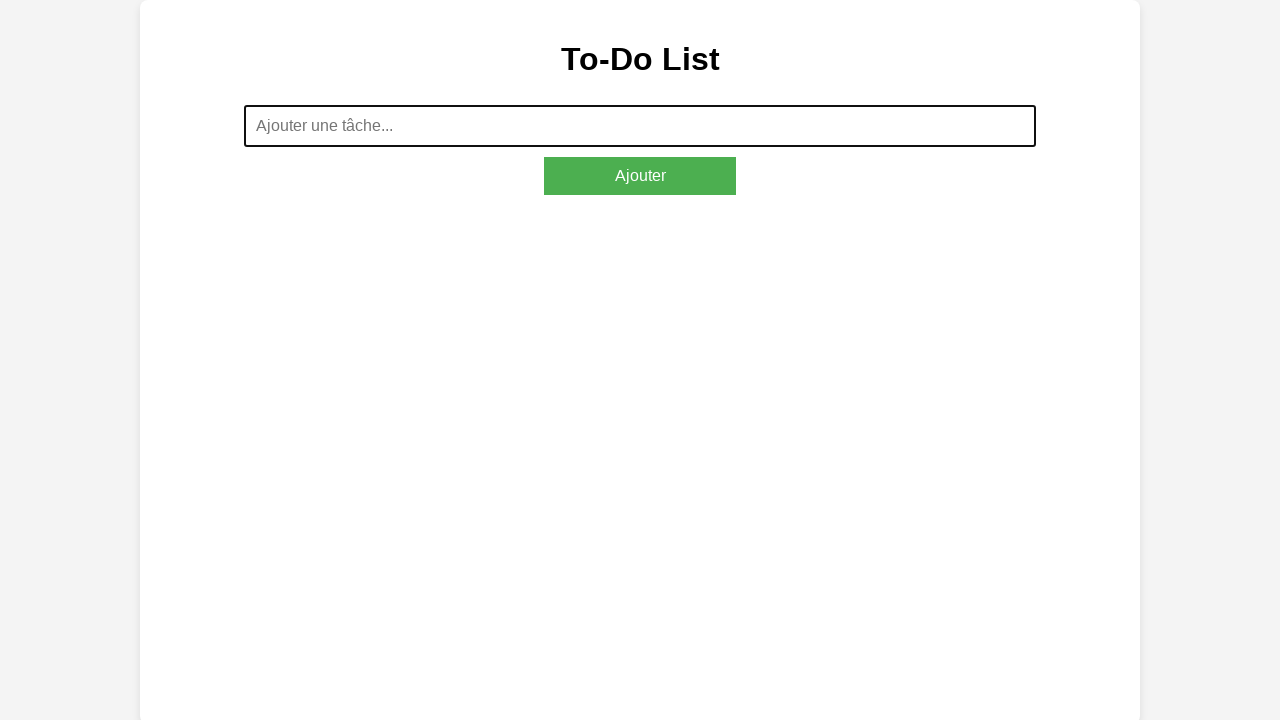

Clicked add task button with empty input at (640, 176) on #addTaskButton
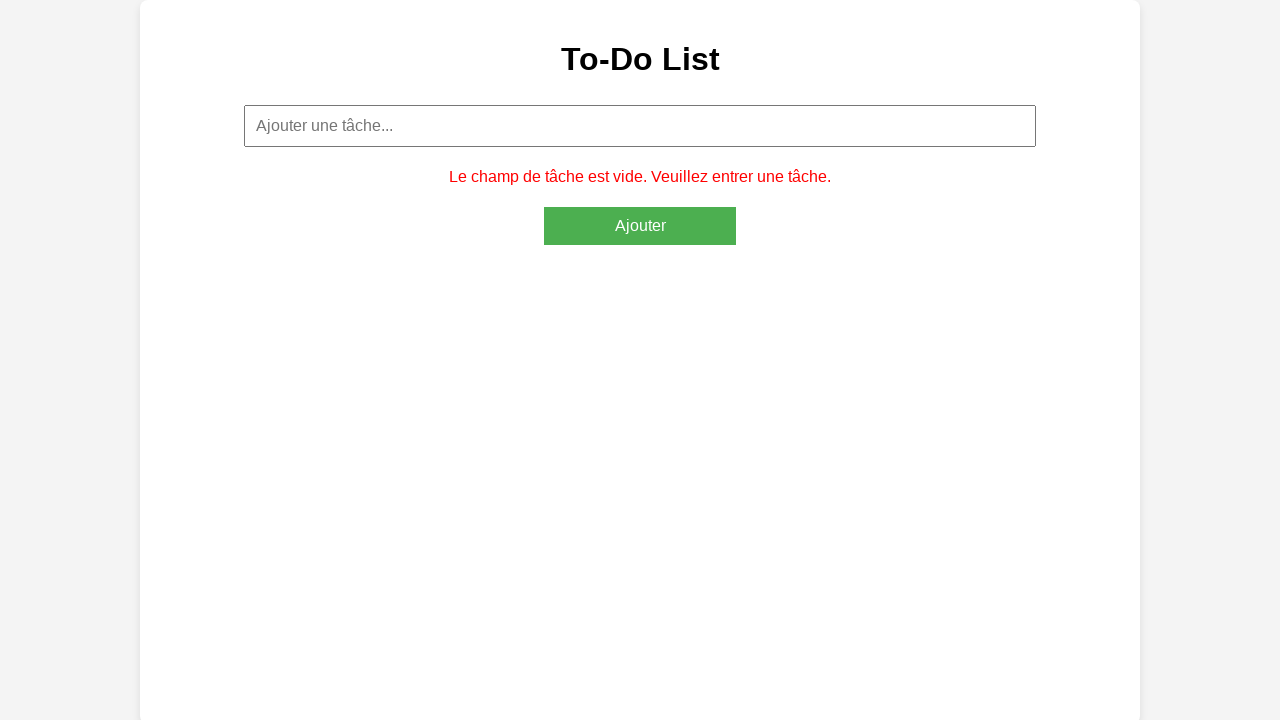

Waited 2 seconds for error message to appear
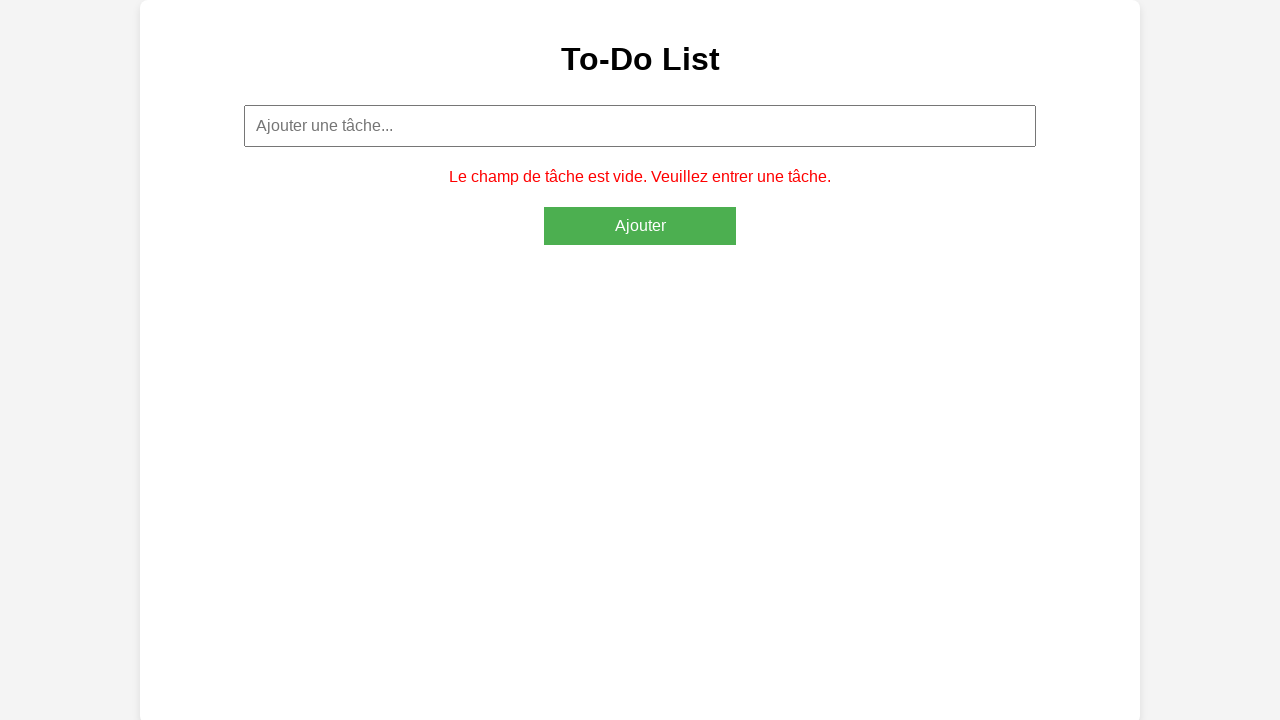

Located error message elements - found 1 element(s)
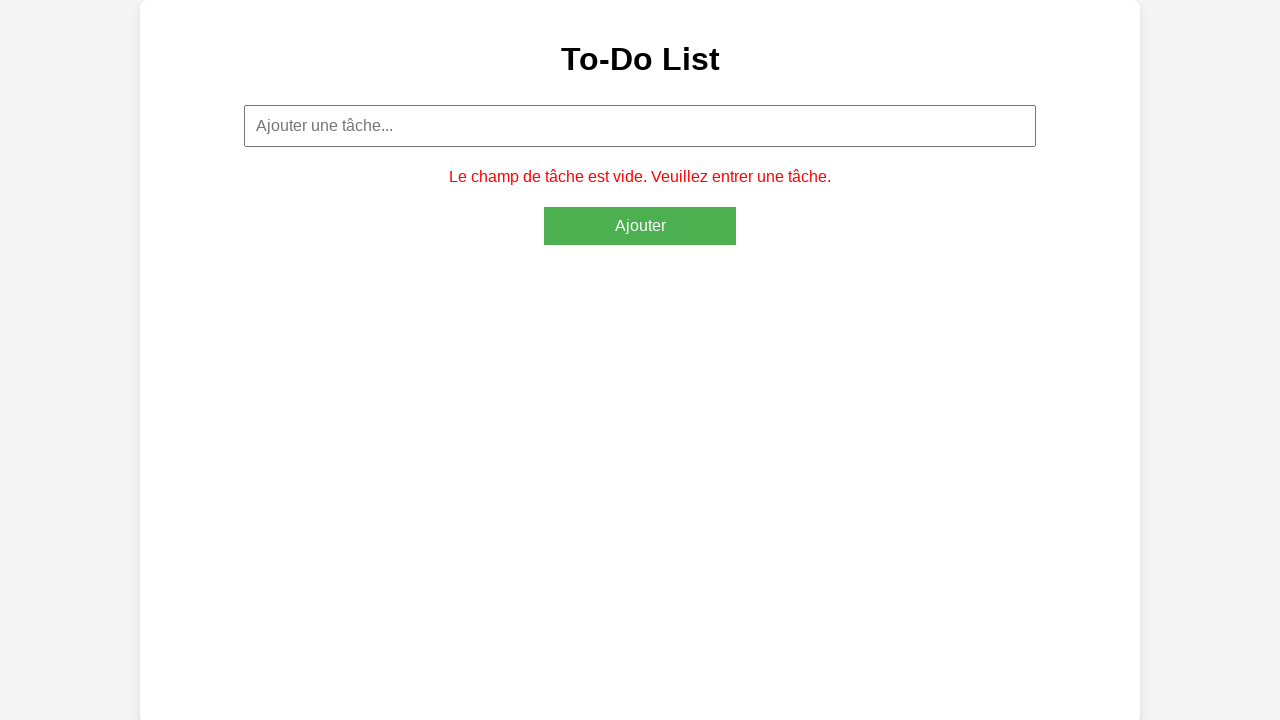

Assertion passed: error message is displayed for empty task submission
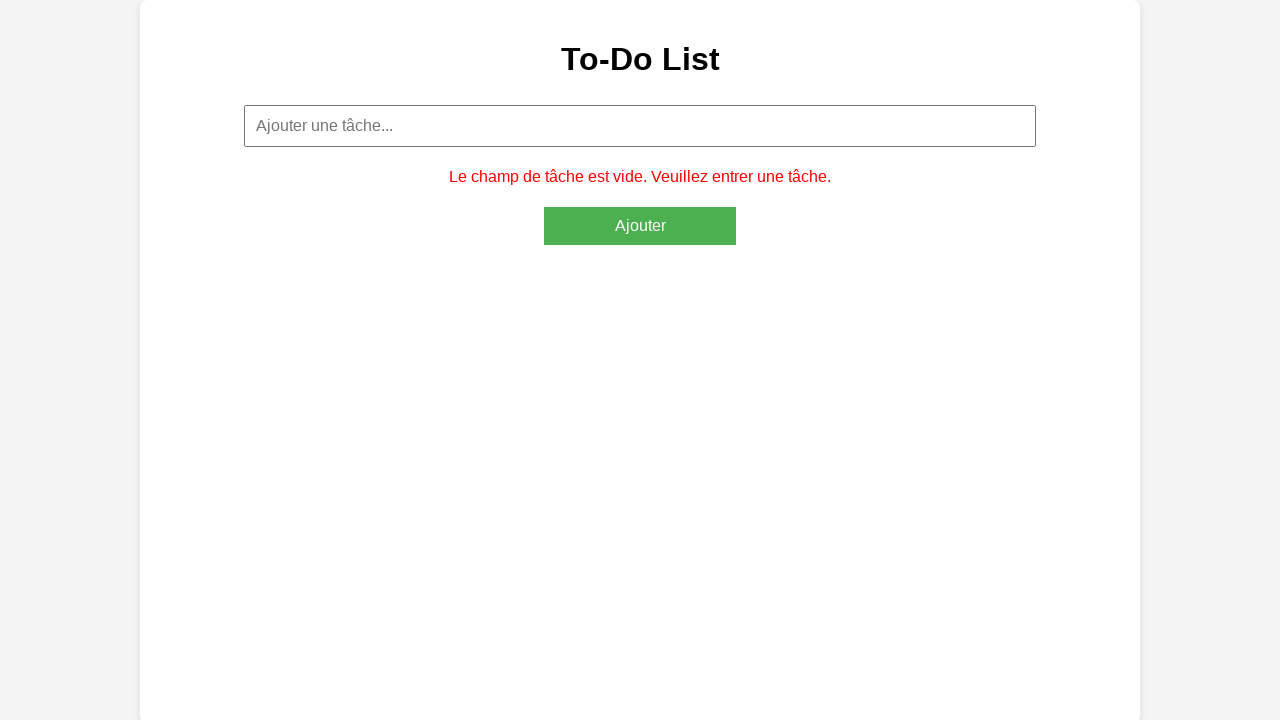

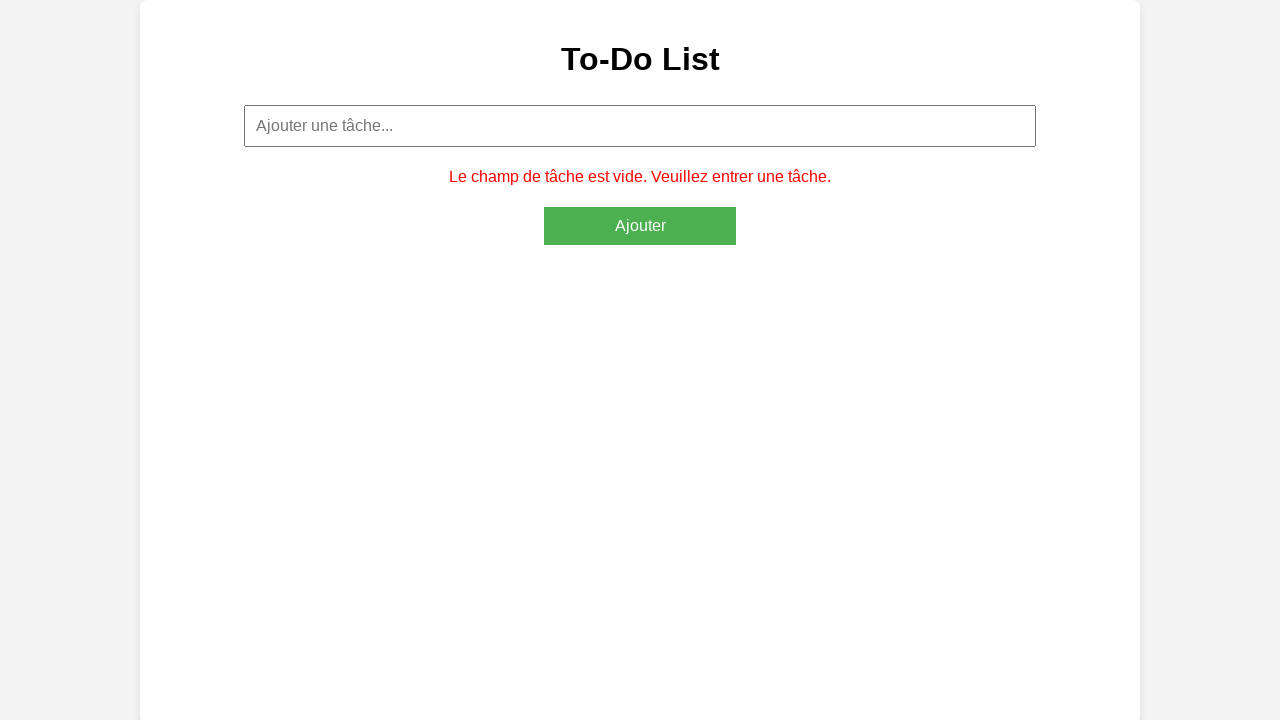